Tests the search functionality on testotomasyonu.com by searching for "phone" and verifying that products are found in the search results

Starting URL: https://www.testotomasyonu.com

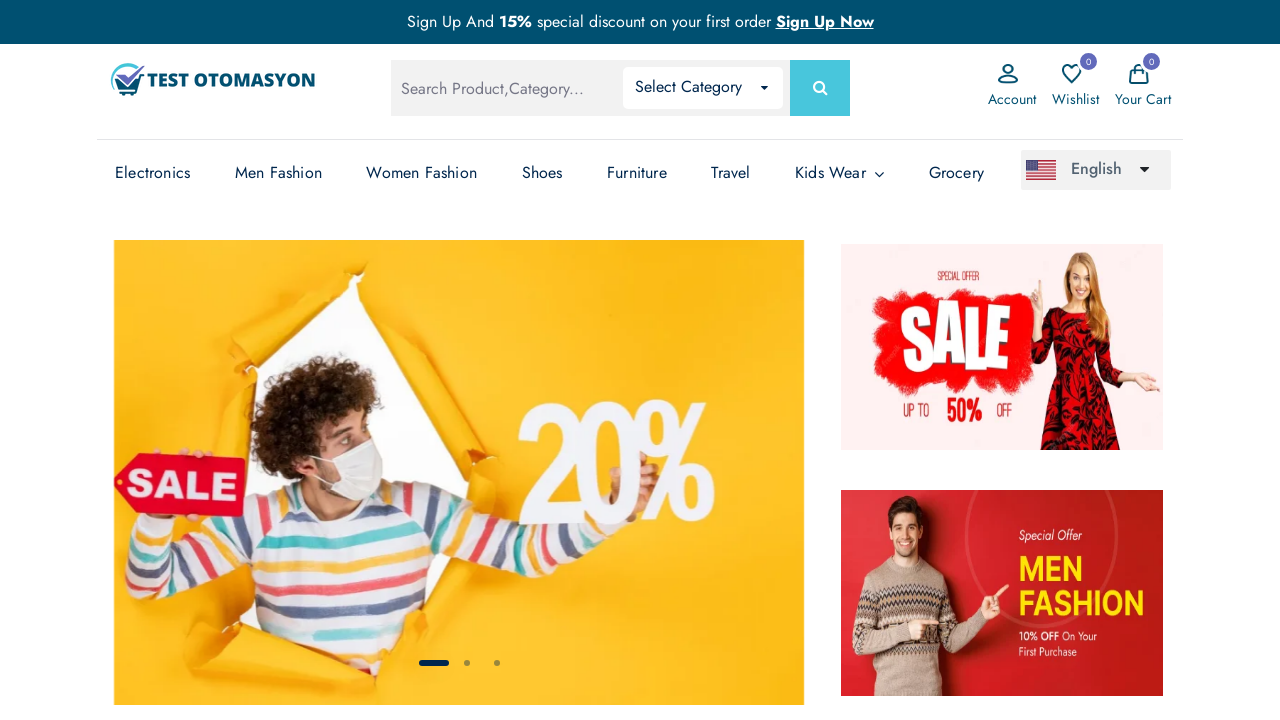

Filled search box with 'phone' on #global-search
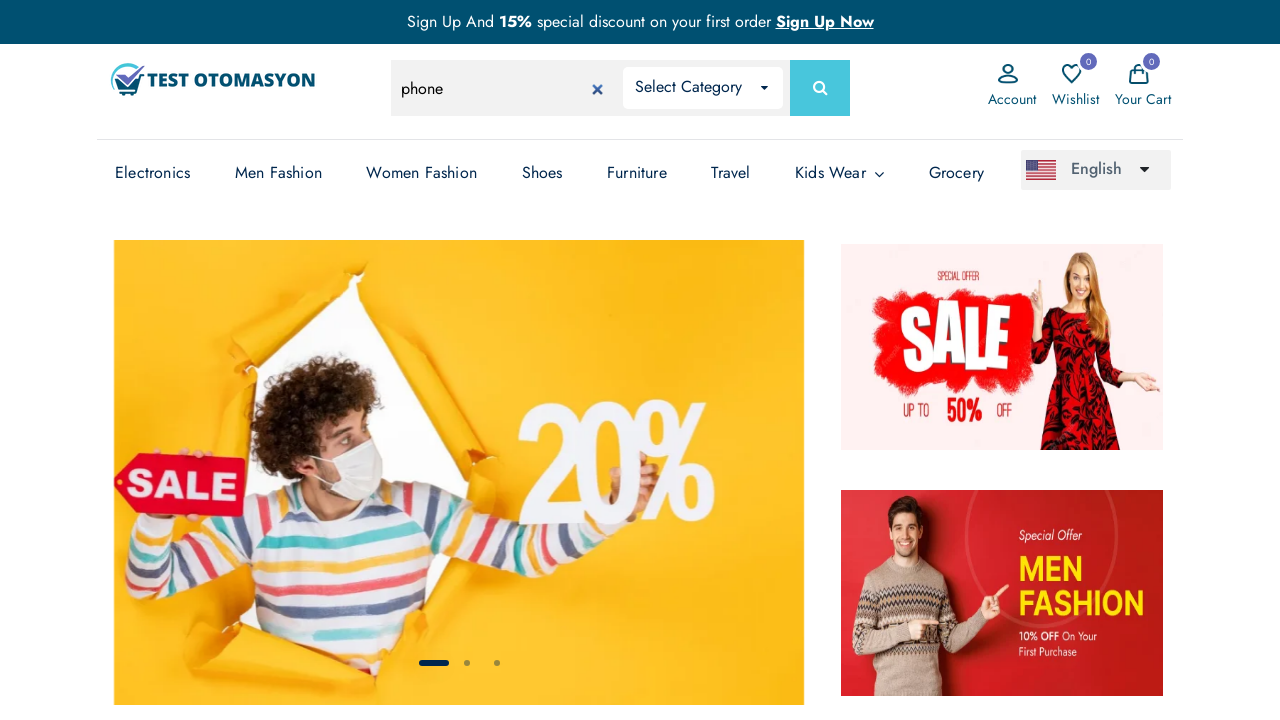

Pressed Enter to submit search on #global-search
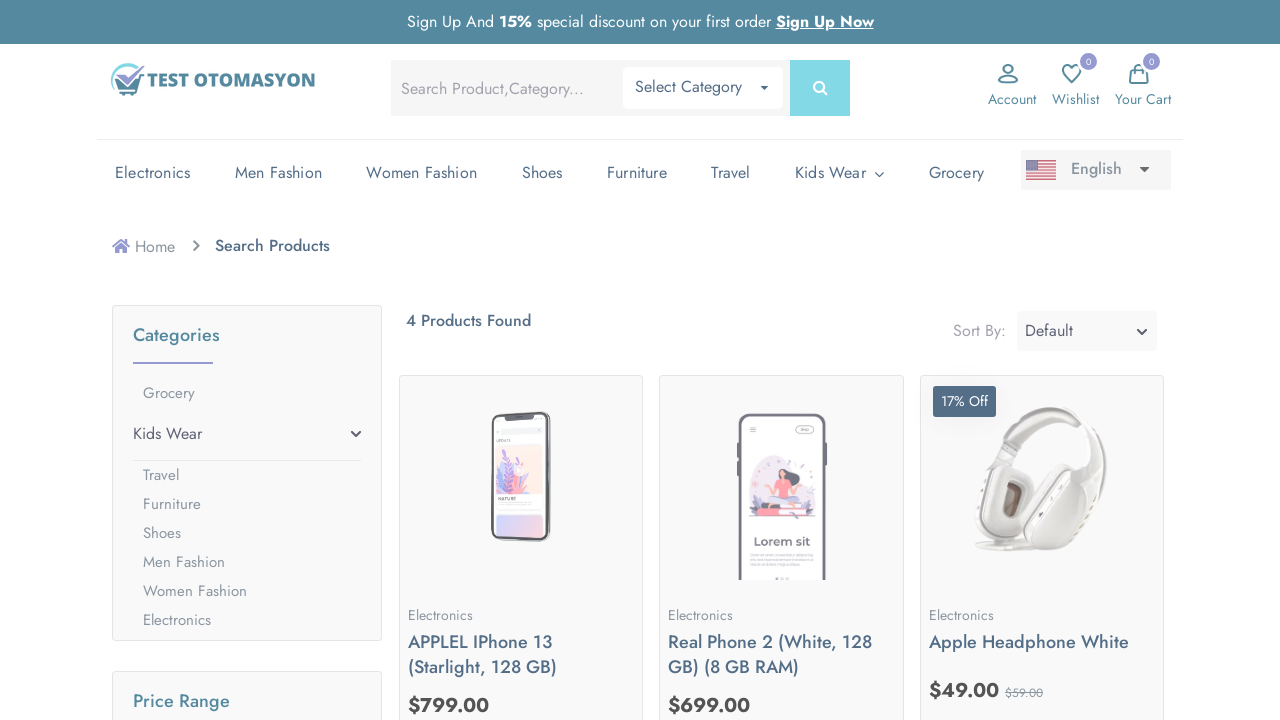

Search results loaded with product images
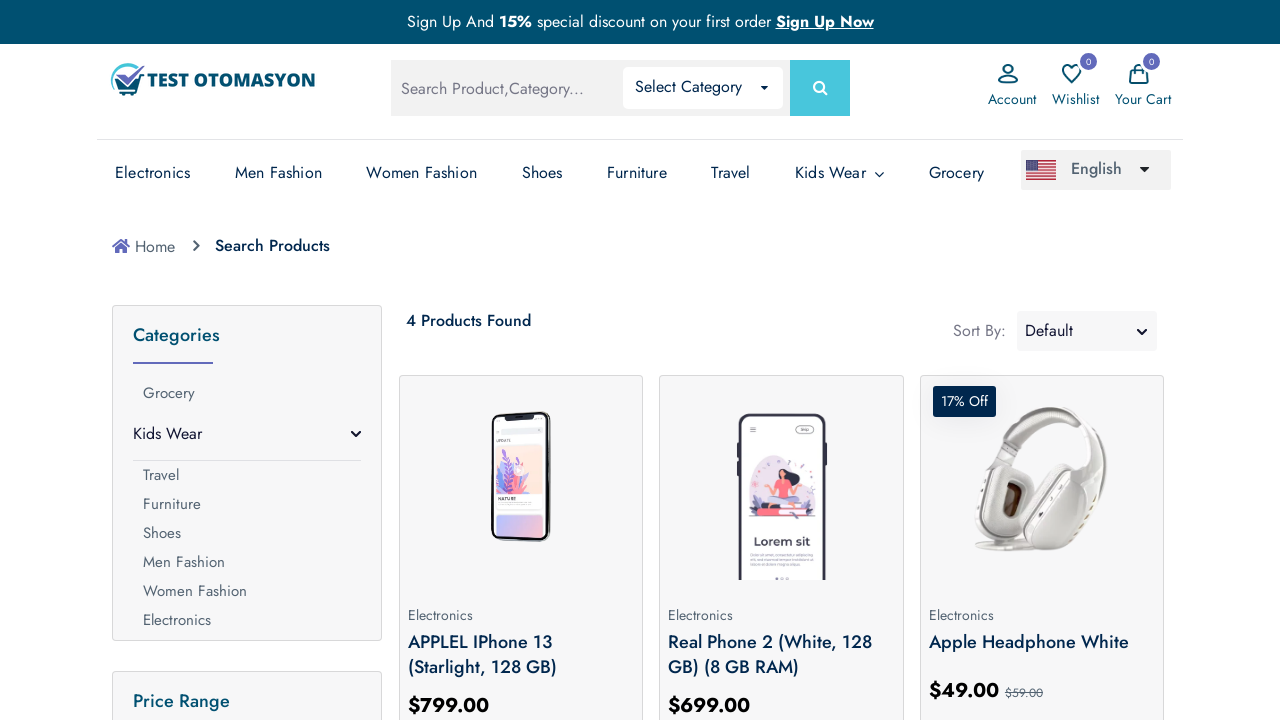

Found 4 products in search results
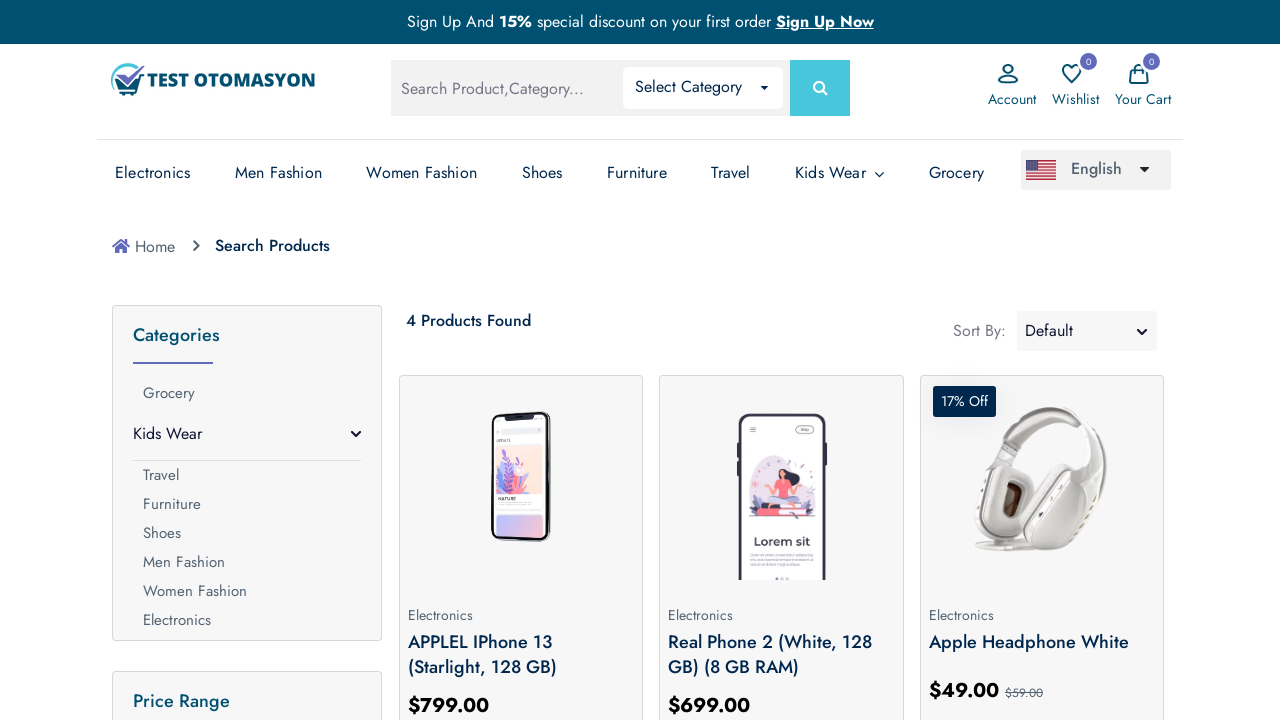

Verified that products are present in search results
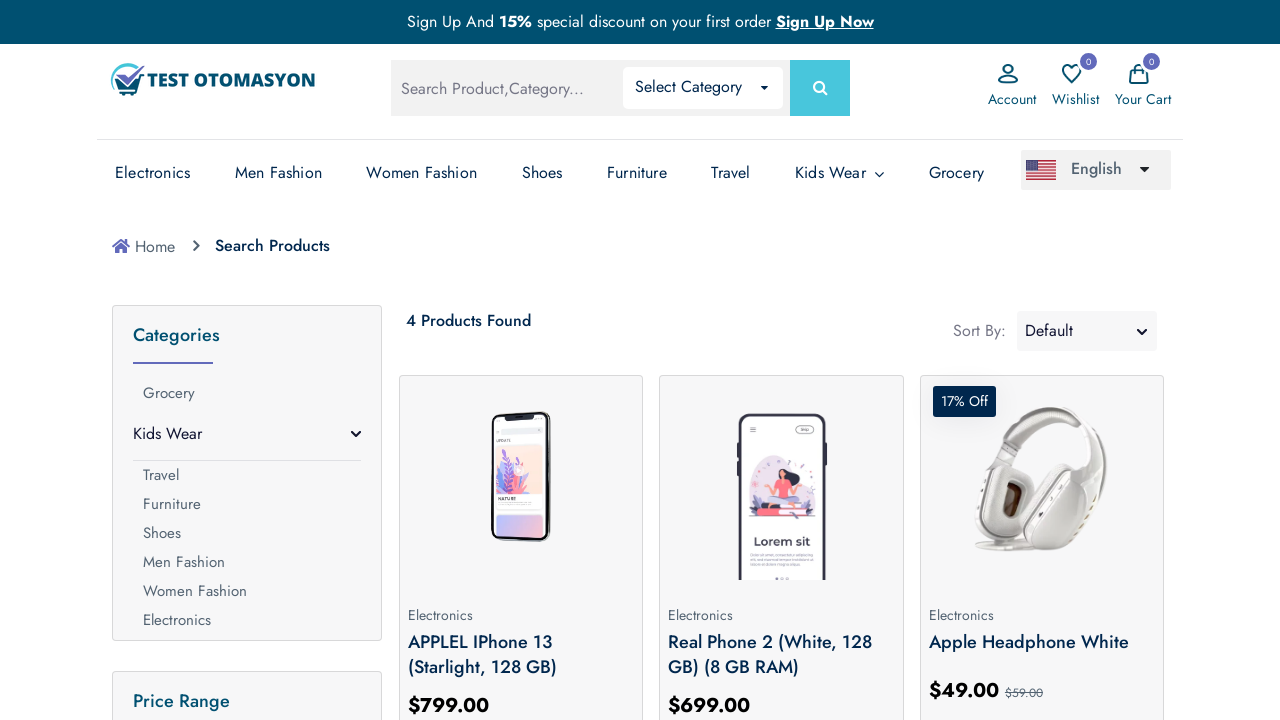

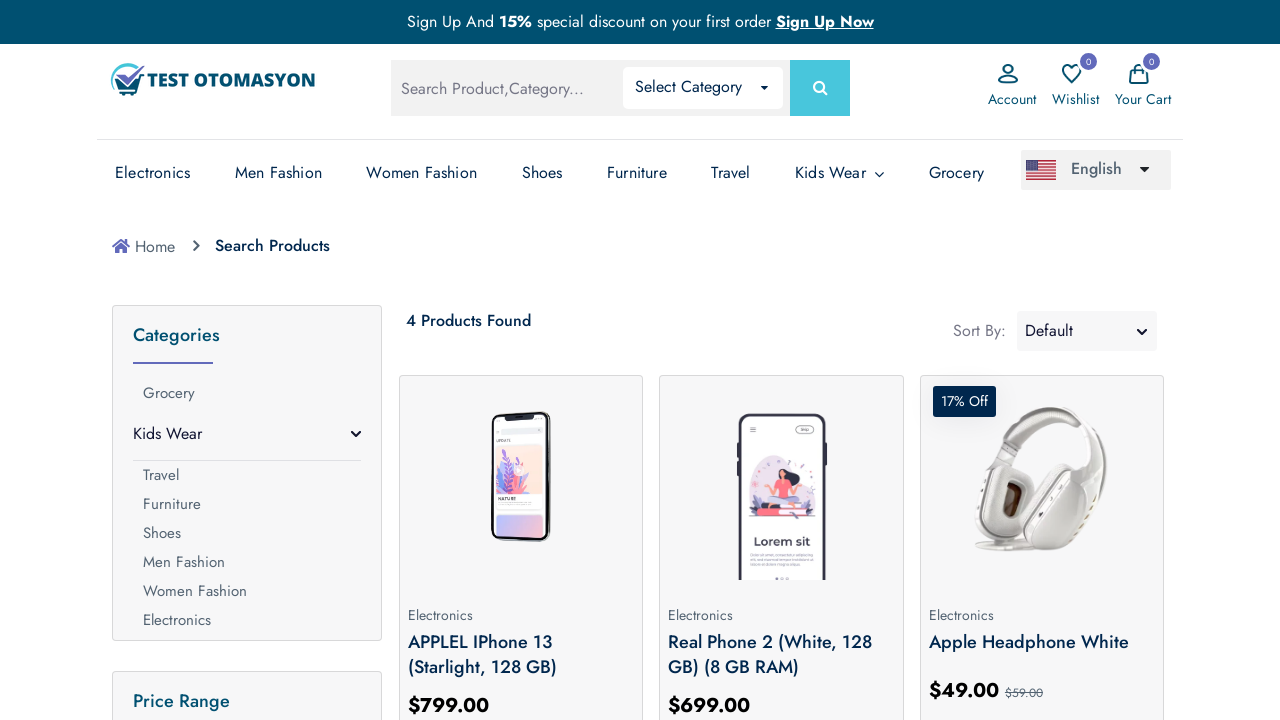